Tests various alert types on DemoQA website - information alert, confirmation alert, and prompt alert with text input

Starting URL: https://demoqa.com/

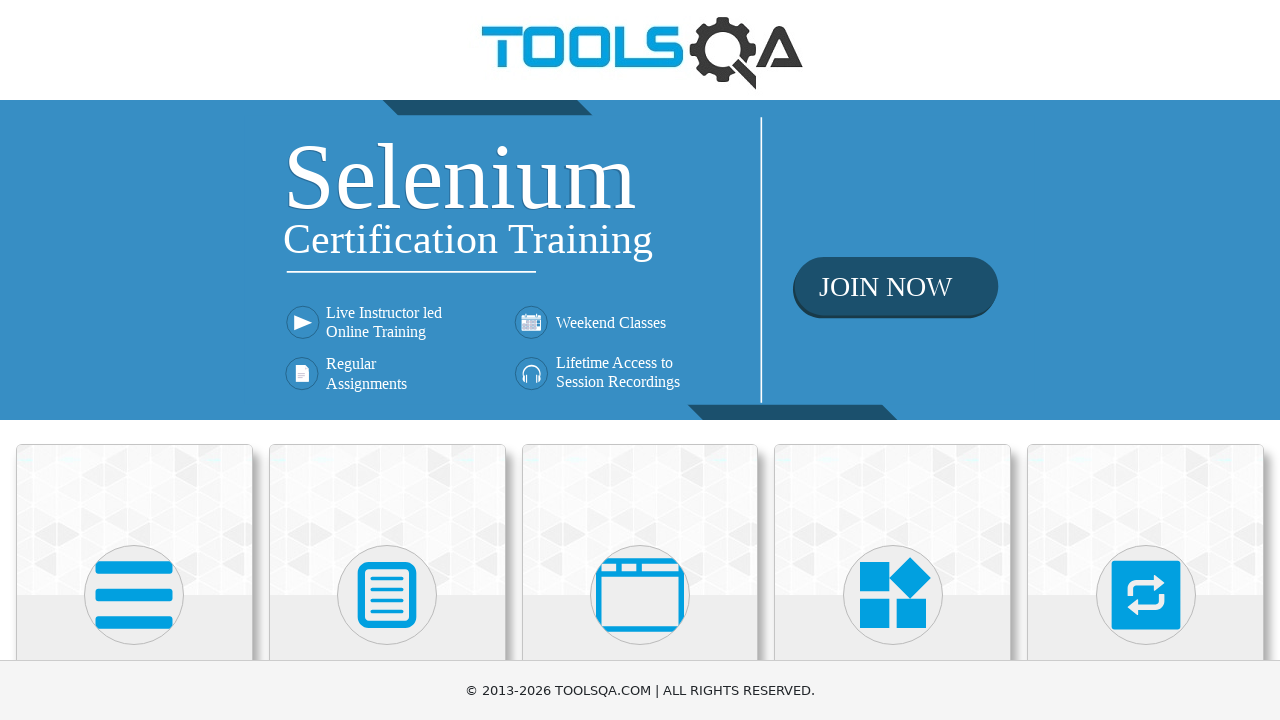

Clicked on Alerts, Frame & Windows section at (640, 360) on xpath=//h5[text()='Alerts, Frame & Windows']
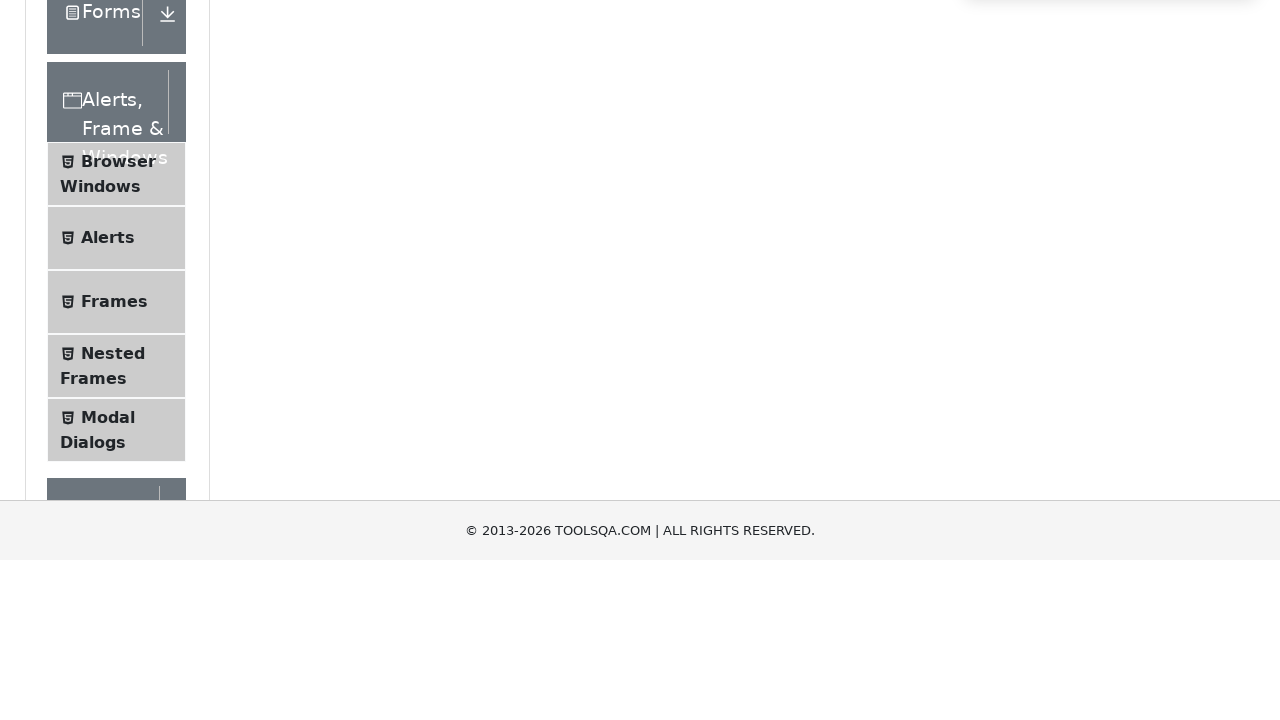

Clicked on Alerts menu item at (108, 501) on xpath=//span[text()='Alerts']
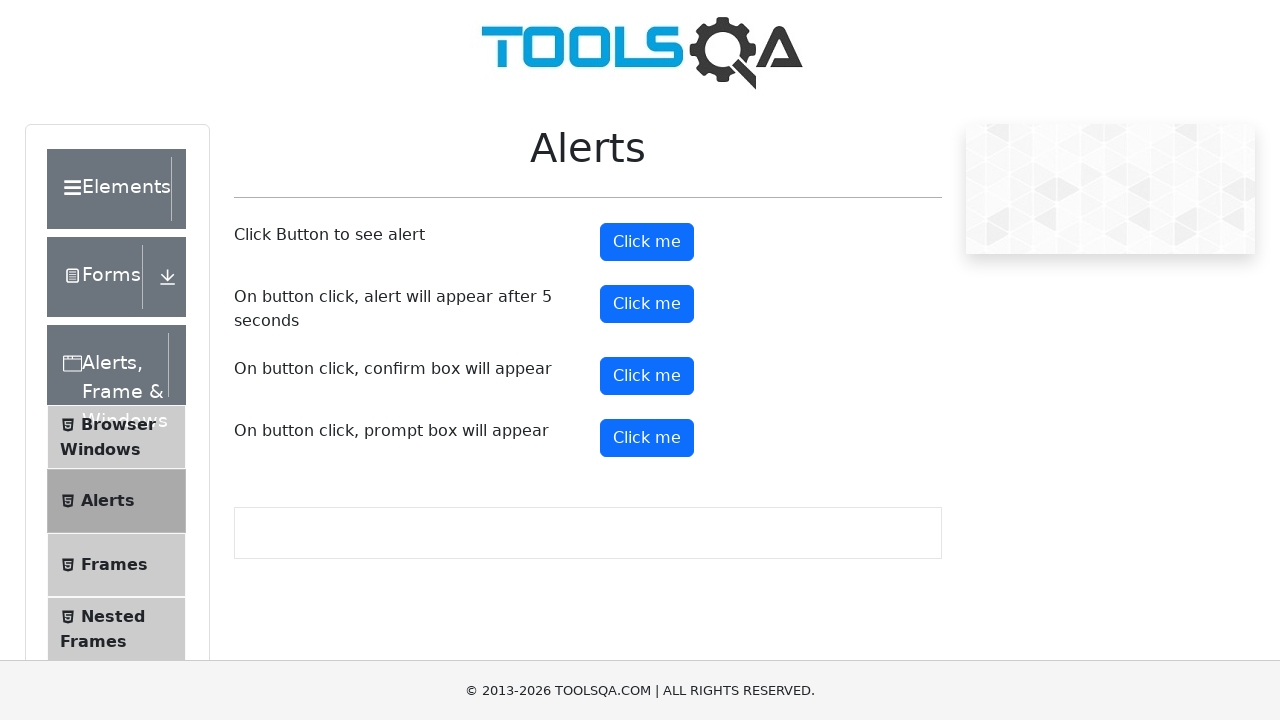

Clicked button to trigger information alert at (647, 242) on #alertButton
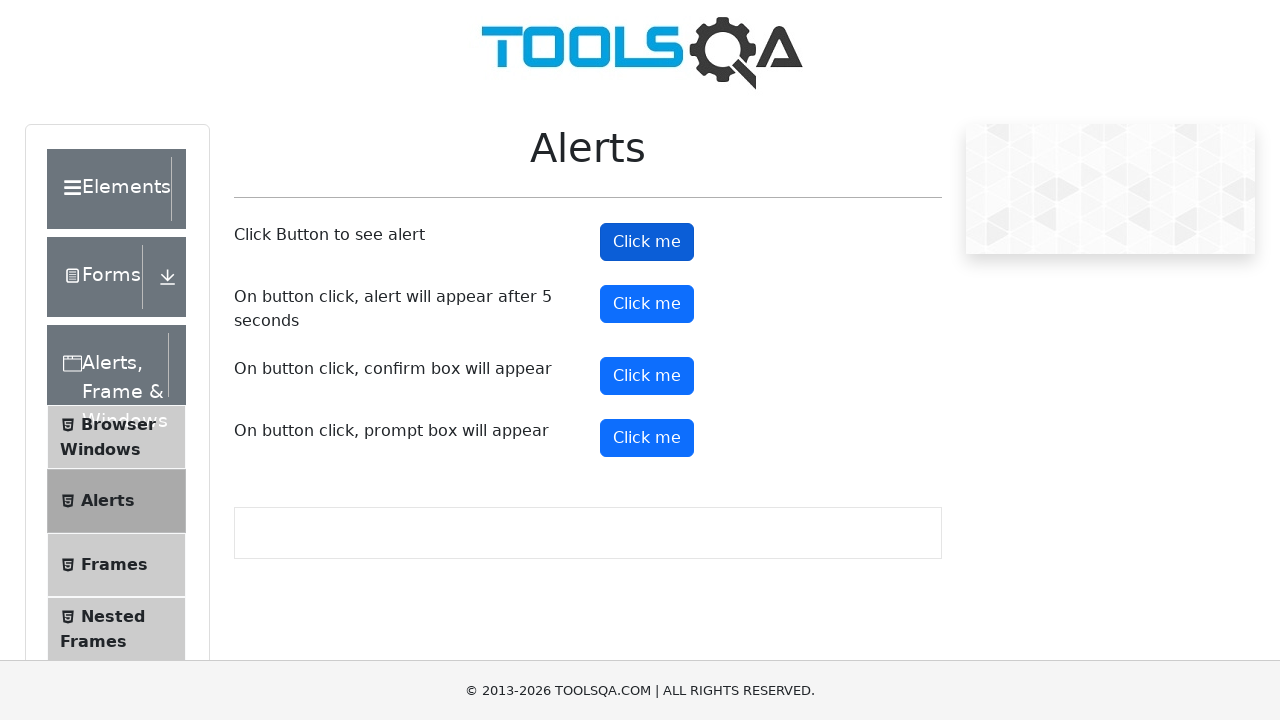

Accepted information alert
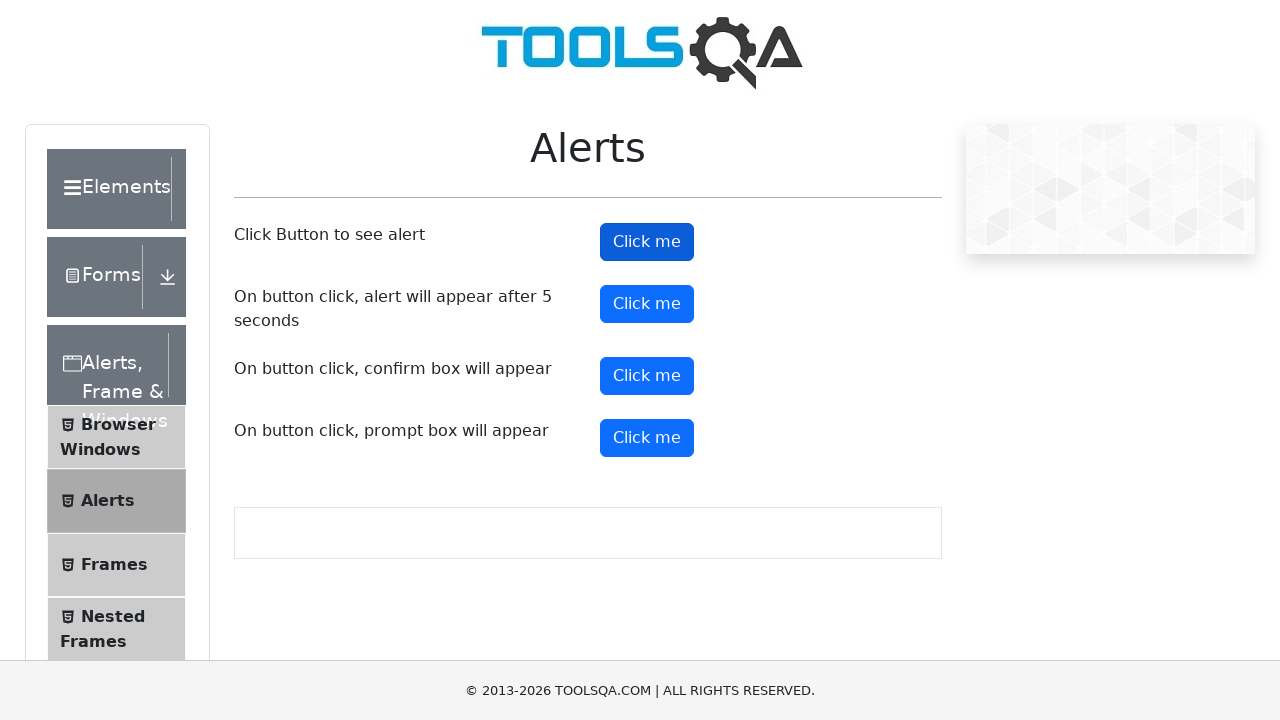

Clicked button to trigger confirmation alert at (647, 376) on #confirmButton
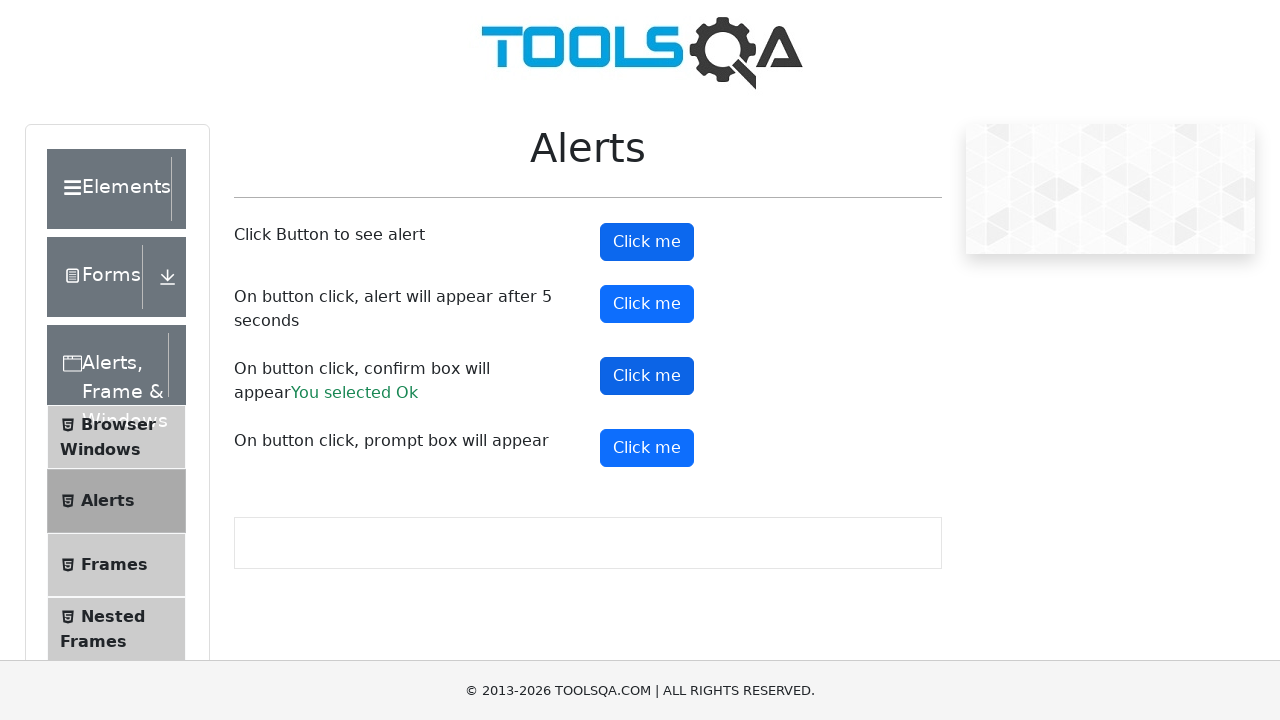

Dismissed confirmation alert
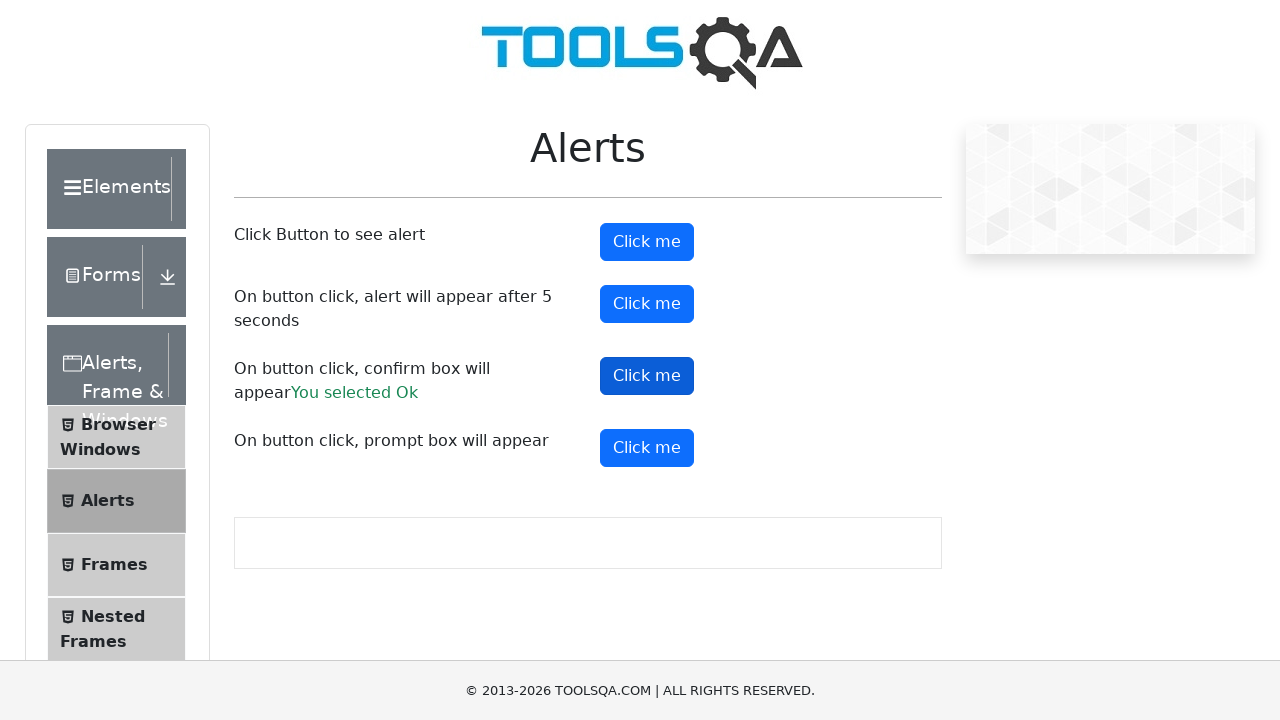

Clicked button to trigger prompt alert at (647, 448) on #promtButton
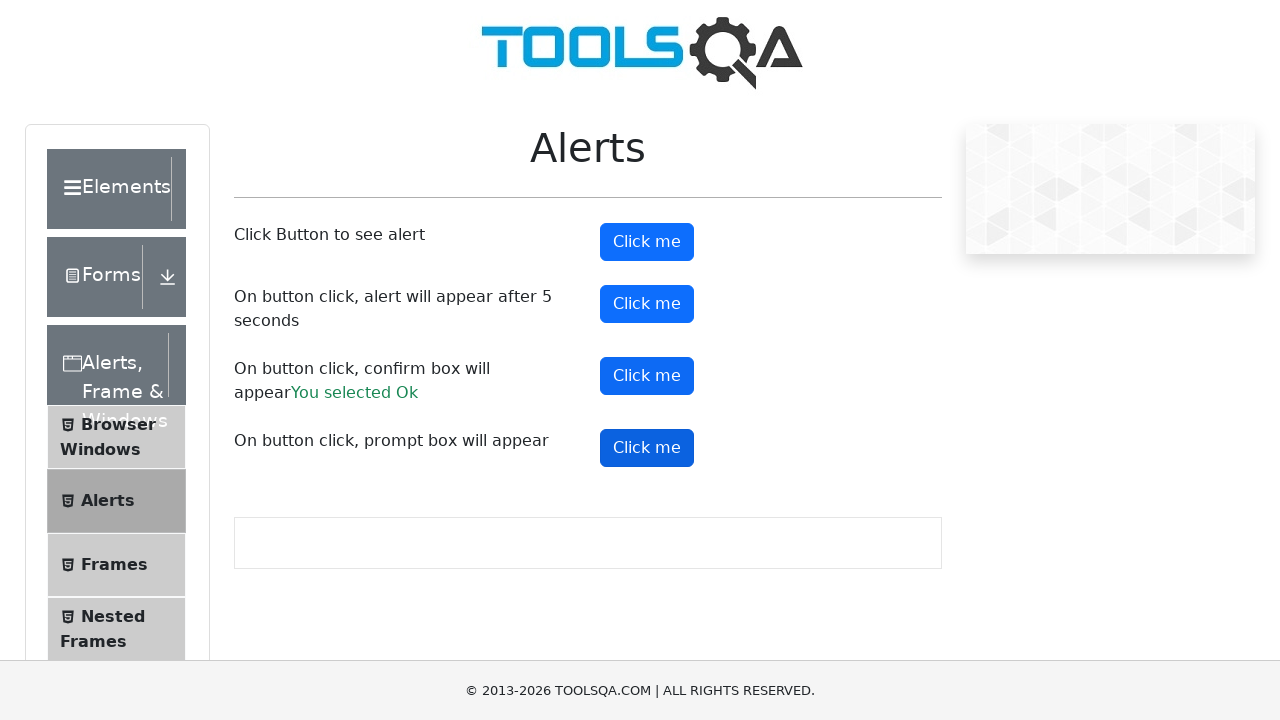

Entered text 'suryachithra' in prompt alert and accepted
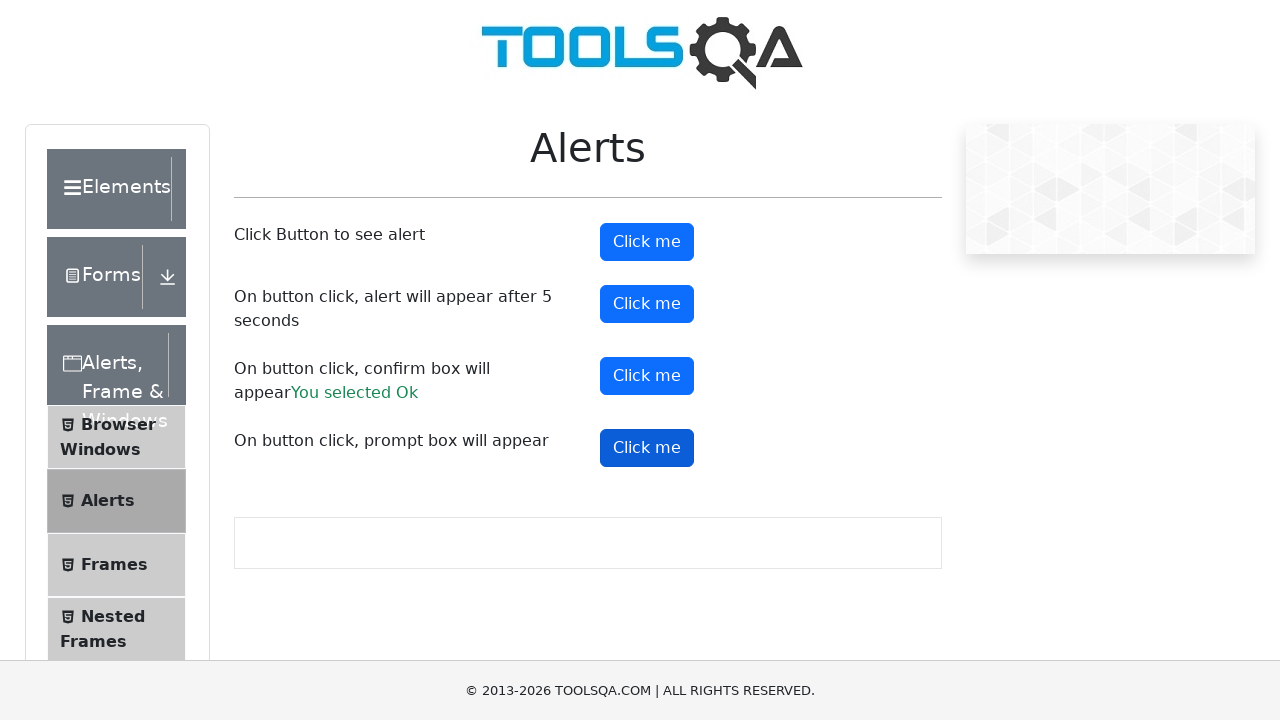

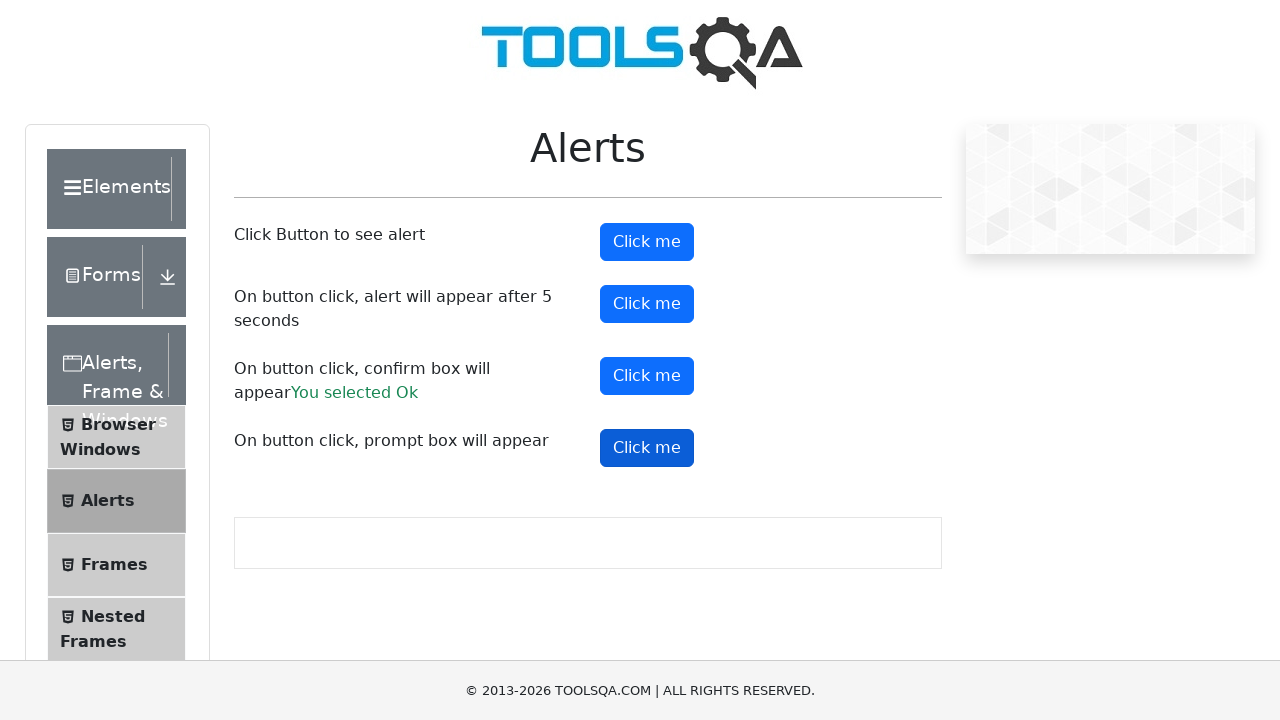